Tests dropdown functionality by selecting different options using various selection methods (index, value, visible text) and iterating through all options

Starting URL: https://rahulshettyacademy.com/AutomationPractice/

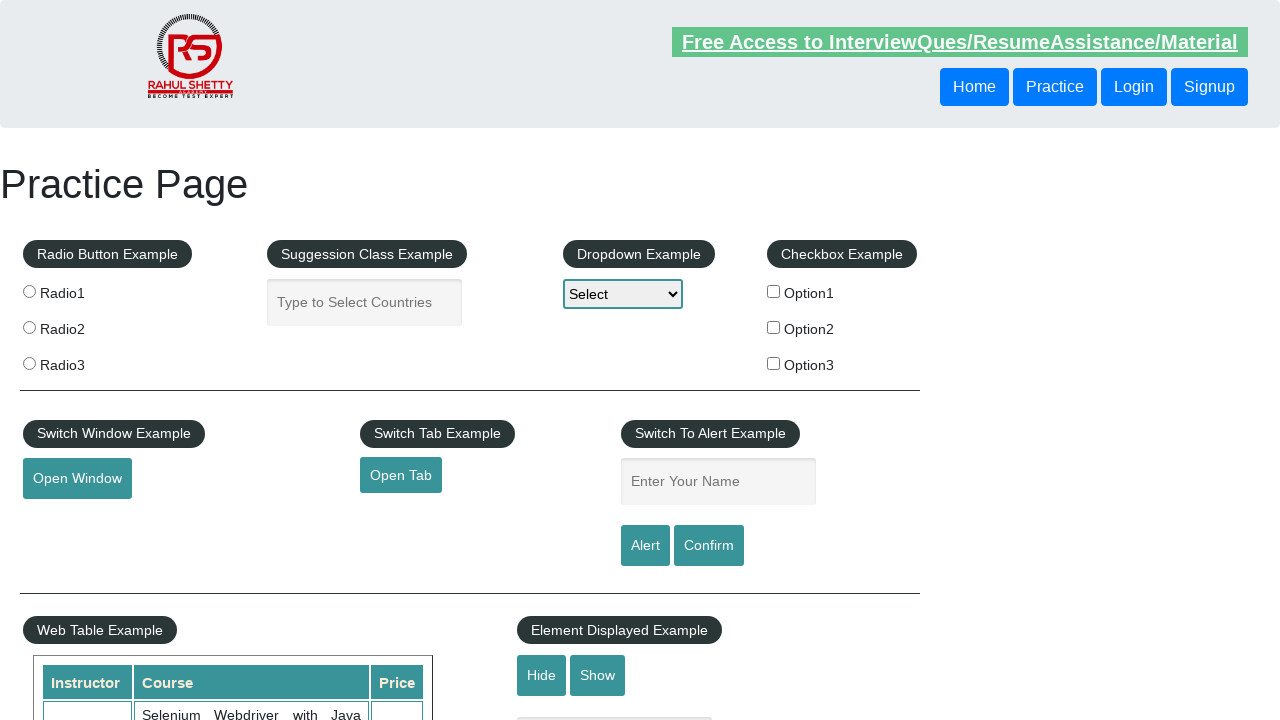

Selected first option in dropdown by index on #dropdown-class-example
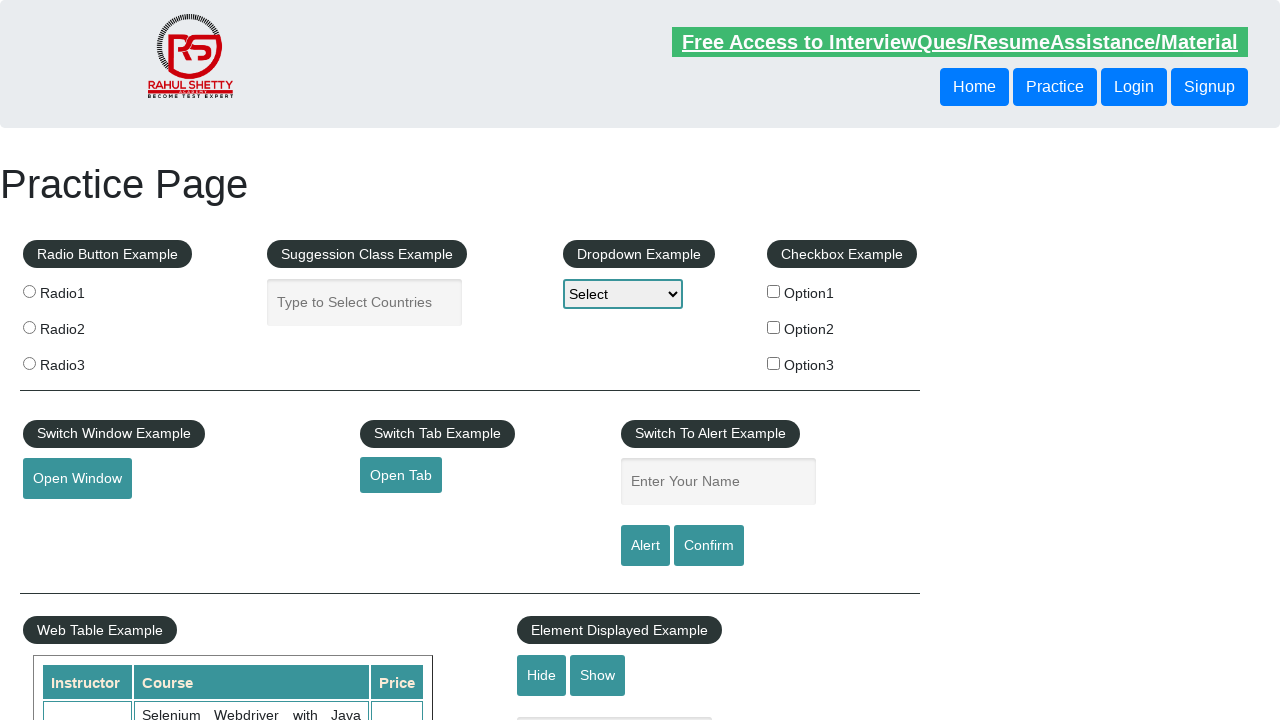

Selected option by value 'option2' on #dropdown-class-example
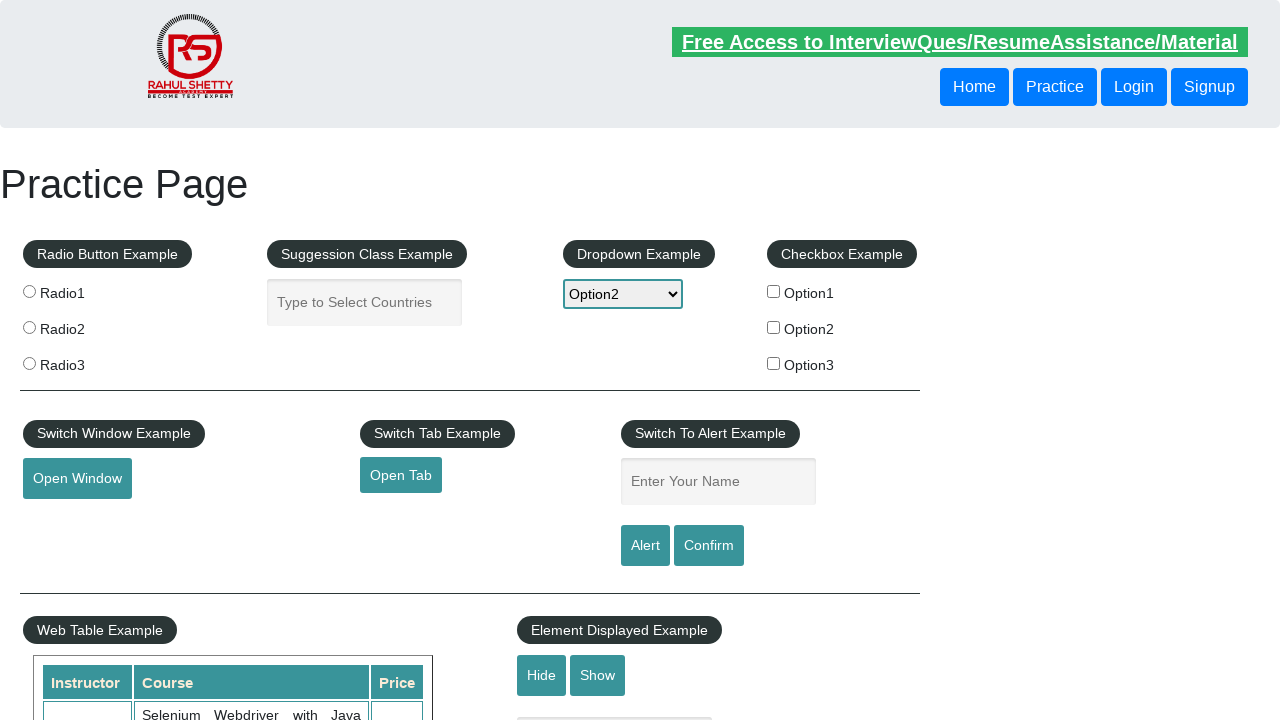

Selected option by visible text 'Option3' on #dropdown-class-example
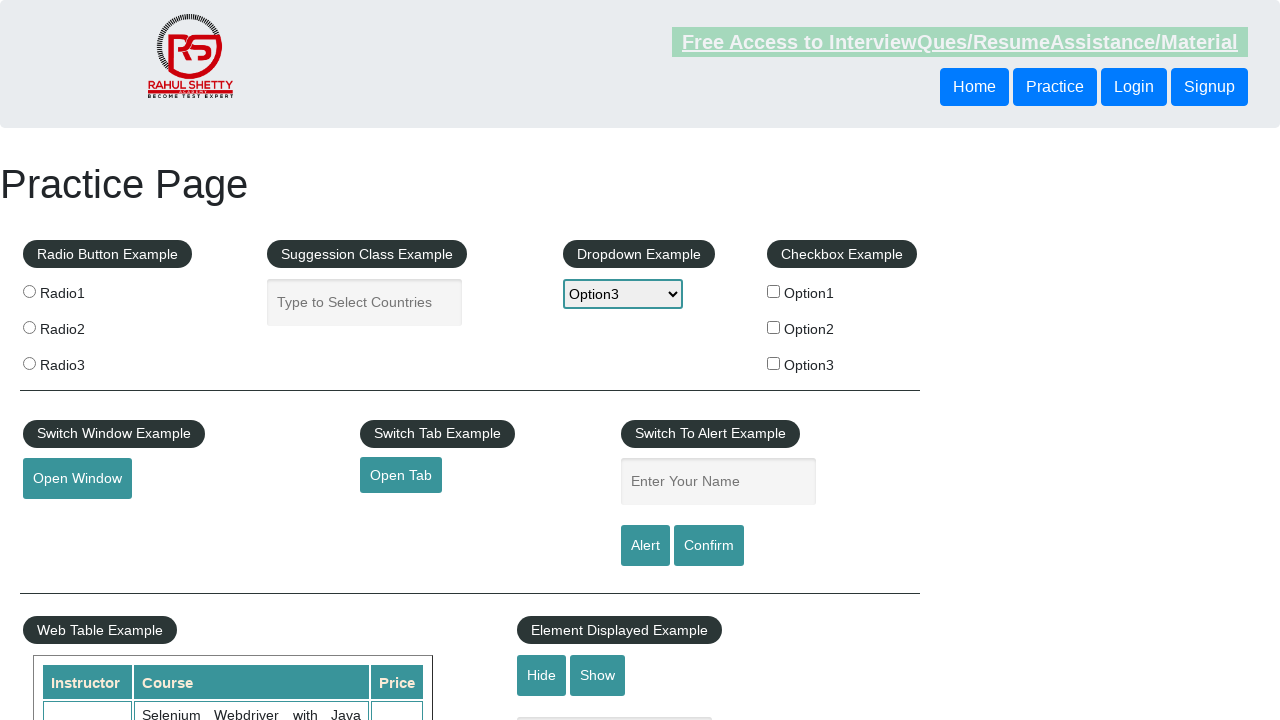

Selected option at index 0 on #dropdown-class-example
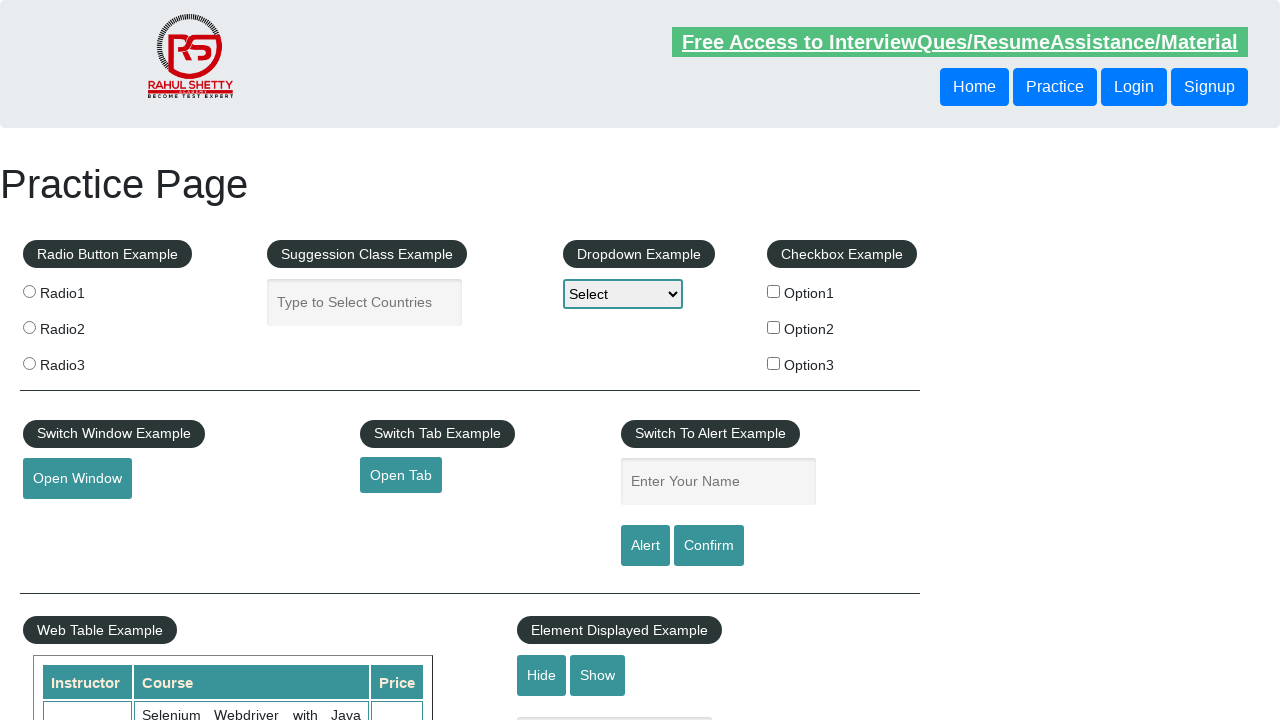

Retrieved text content of option at index 0: 'Select'
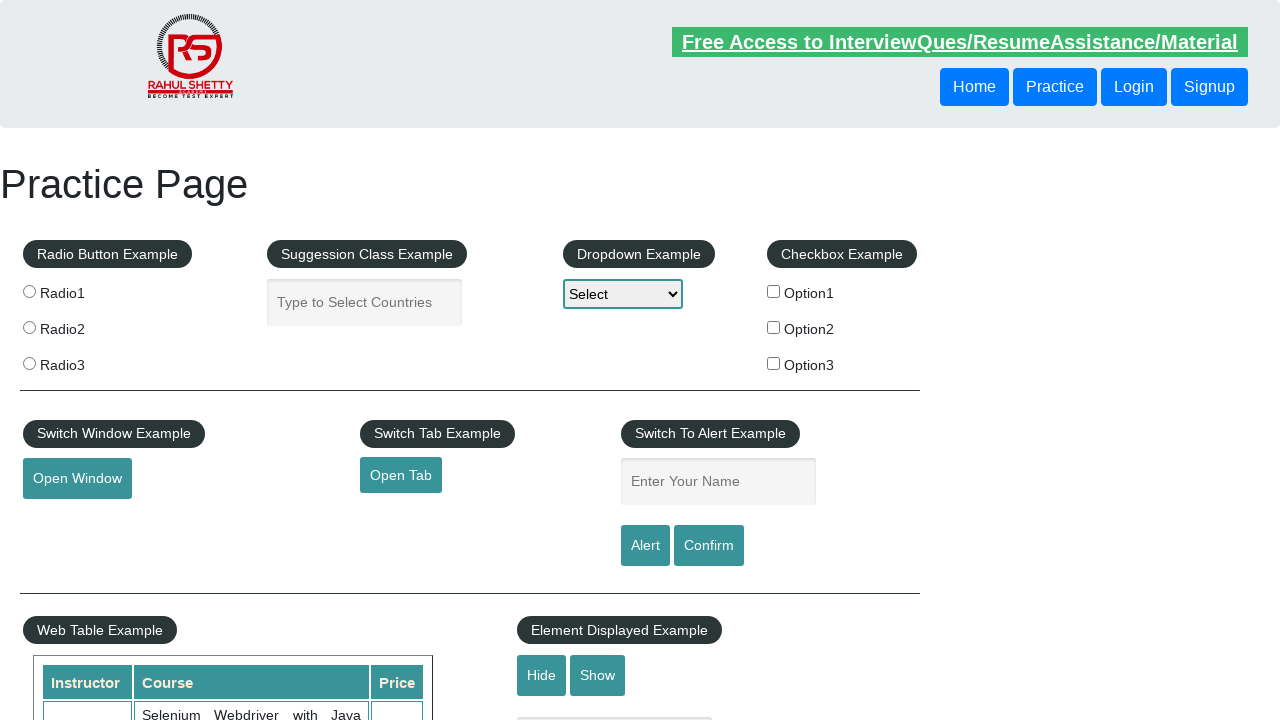

Selected option at index 1 on #dropdown-class-example
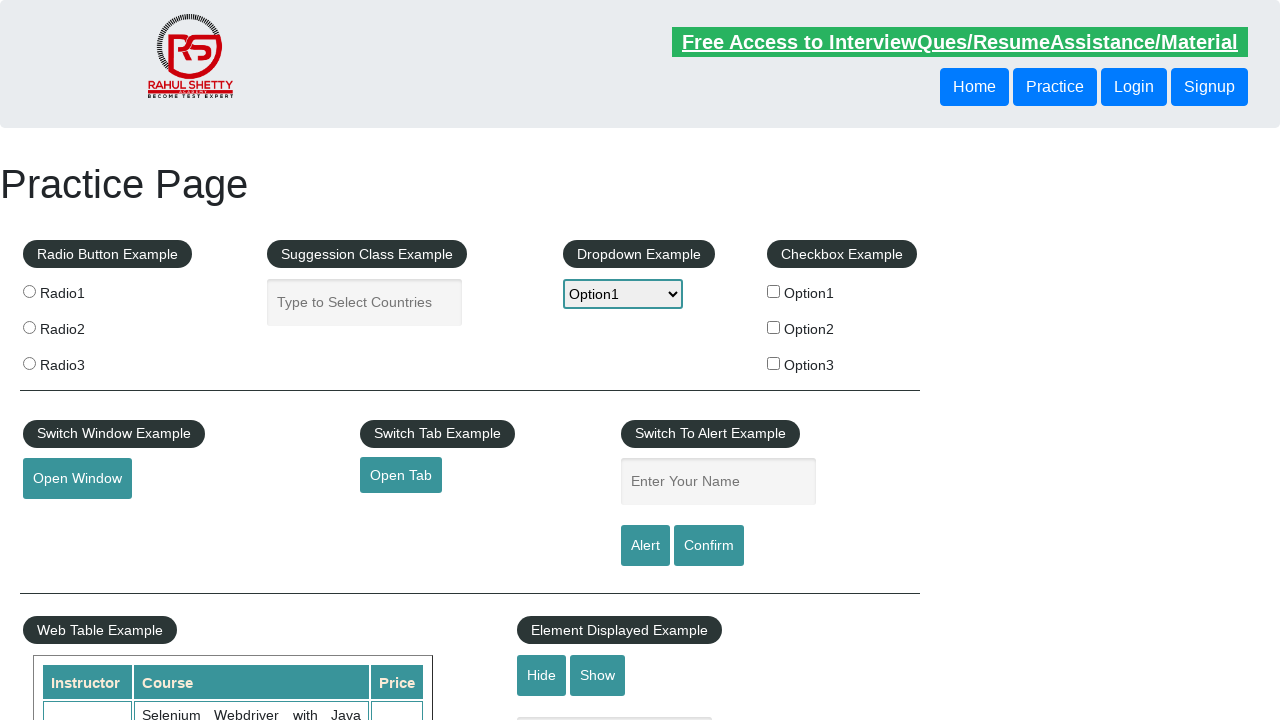

Retrieved text content of option at index 1: 'Option1'
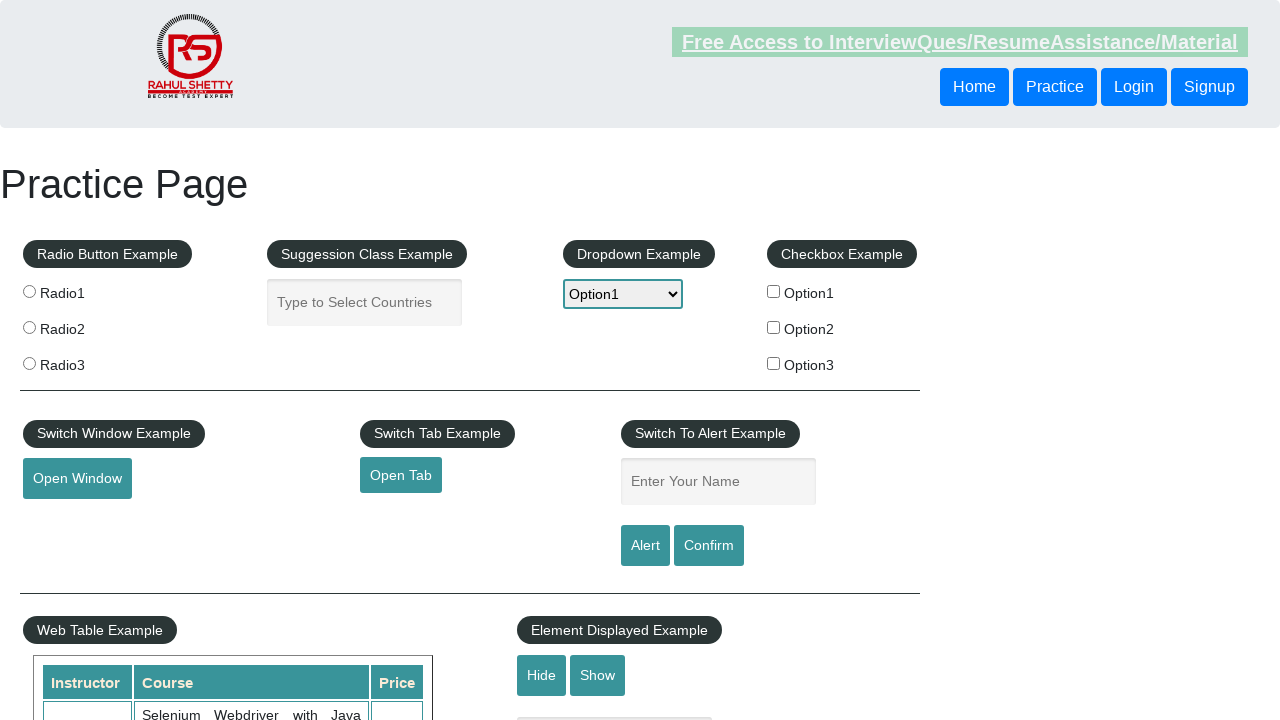

Selected option at index 2 on #dropdown-class-example
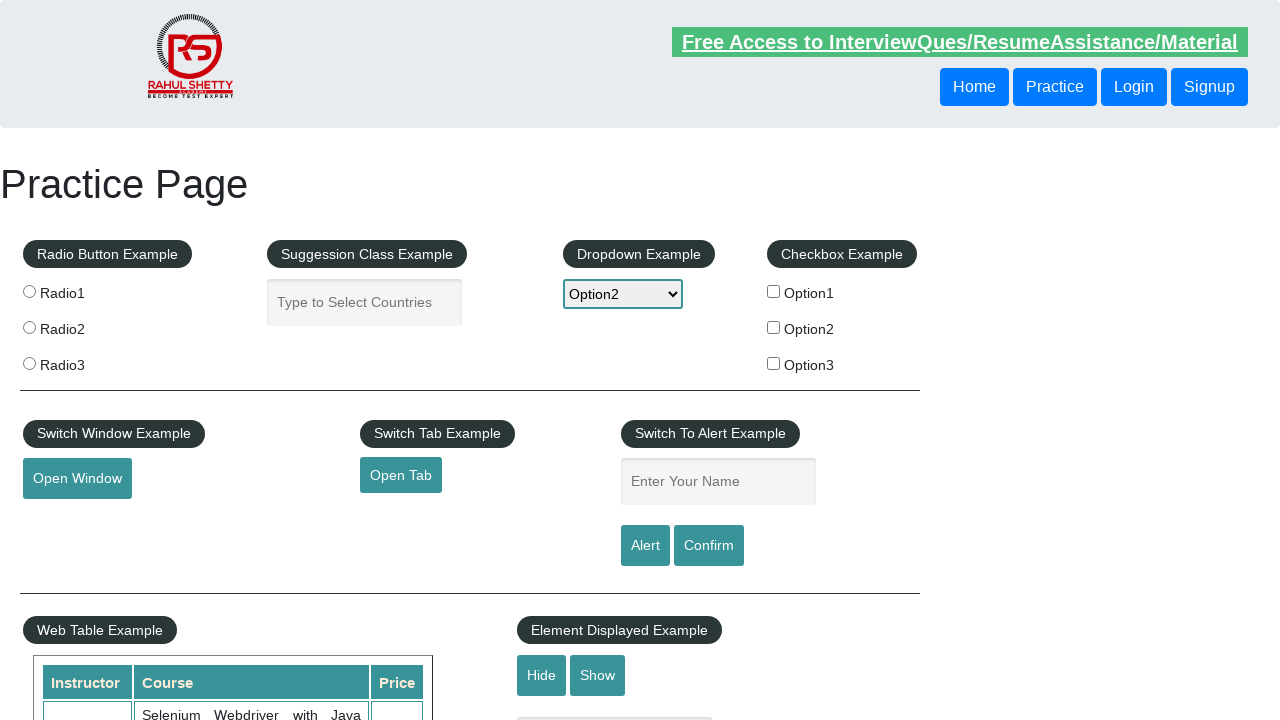

Retrieved text content of option at index 2: 'Option2'
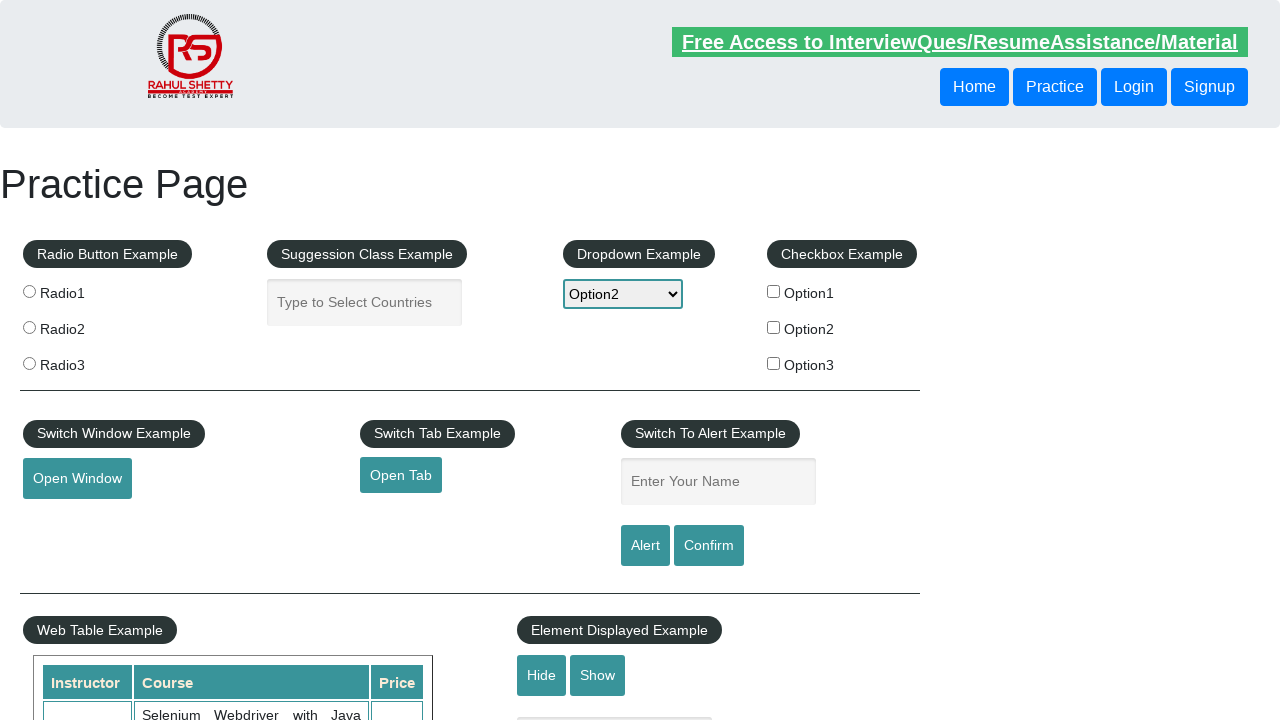

Selected option at index 3 on #dropdown-class-example
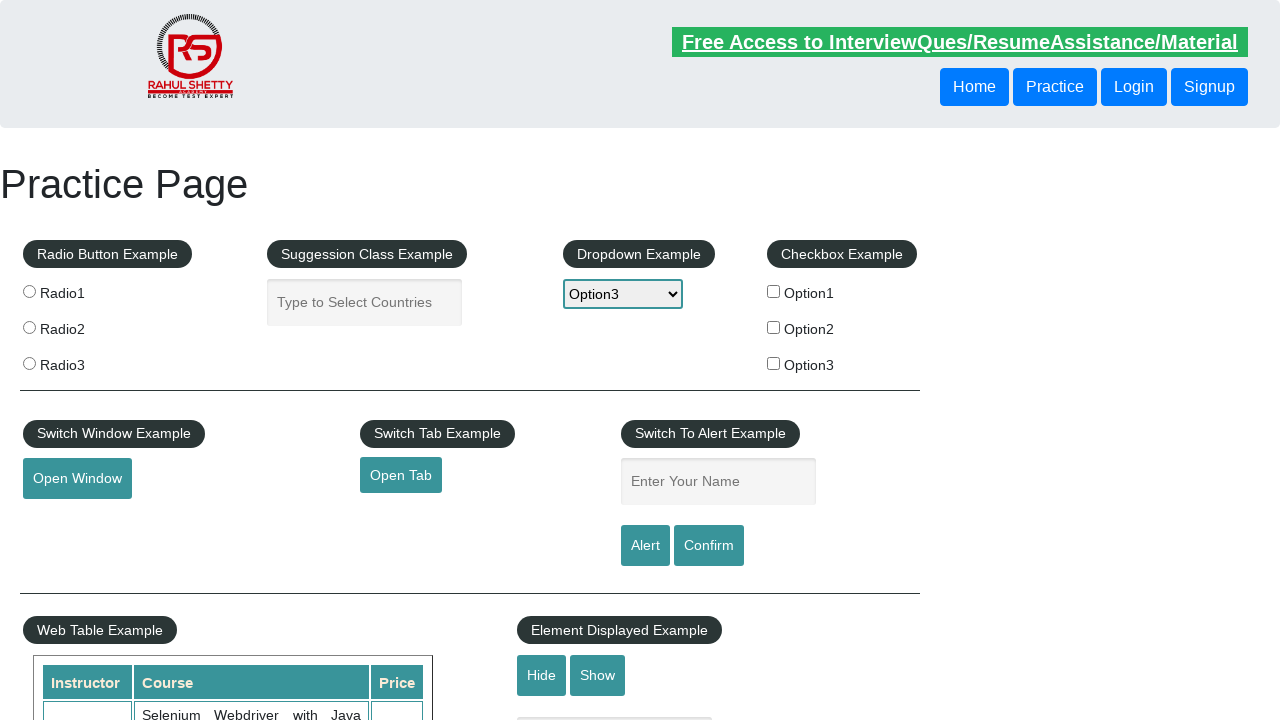

Retrieved text content of option at index 3: 'Option3'
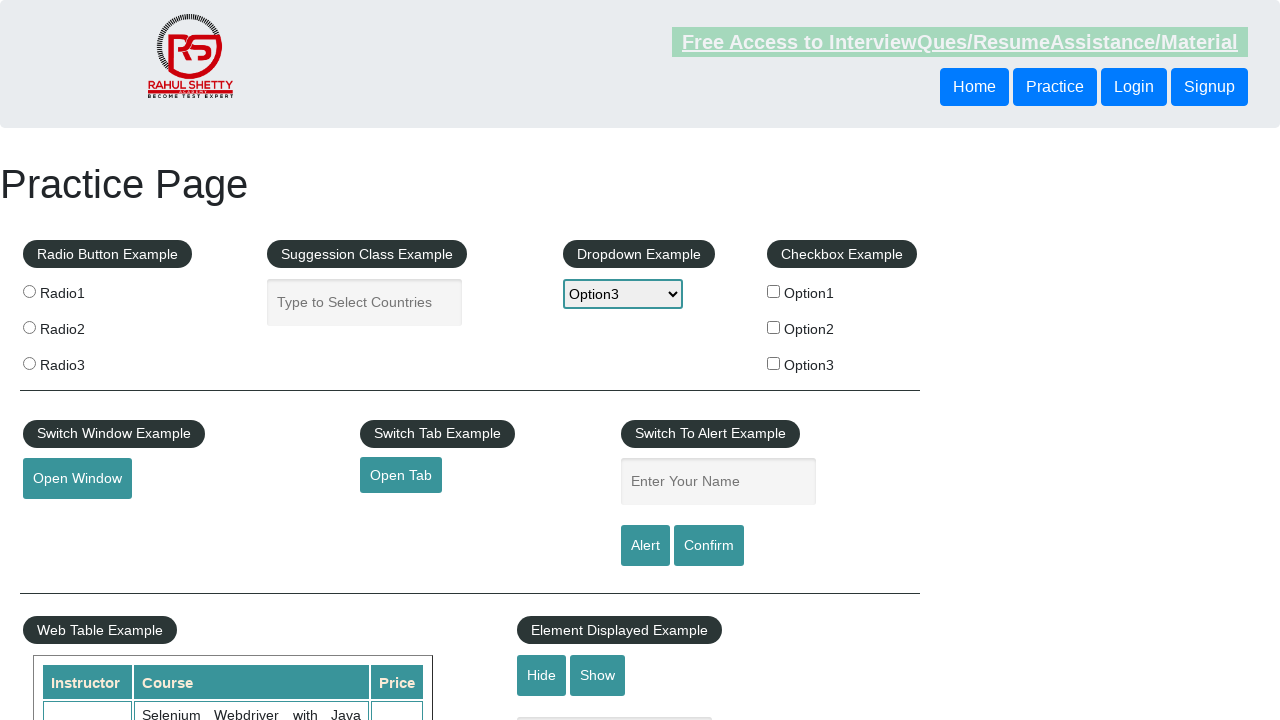

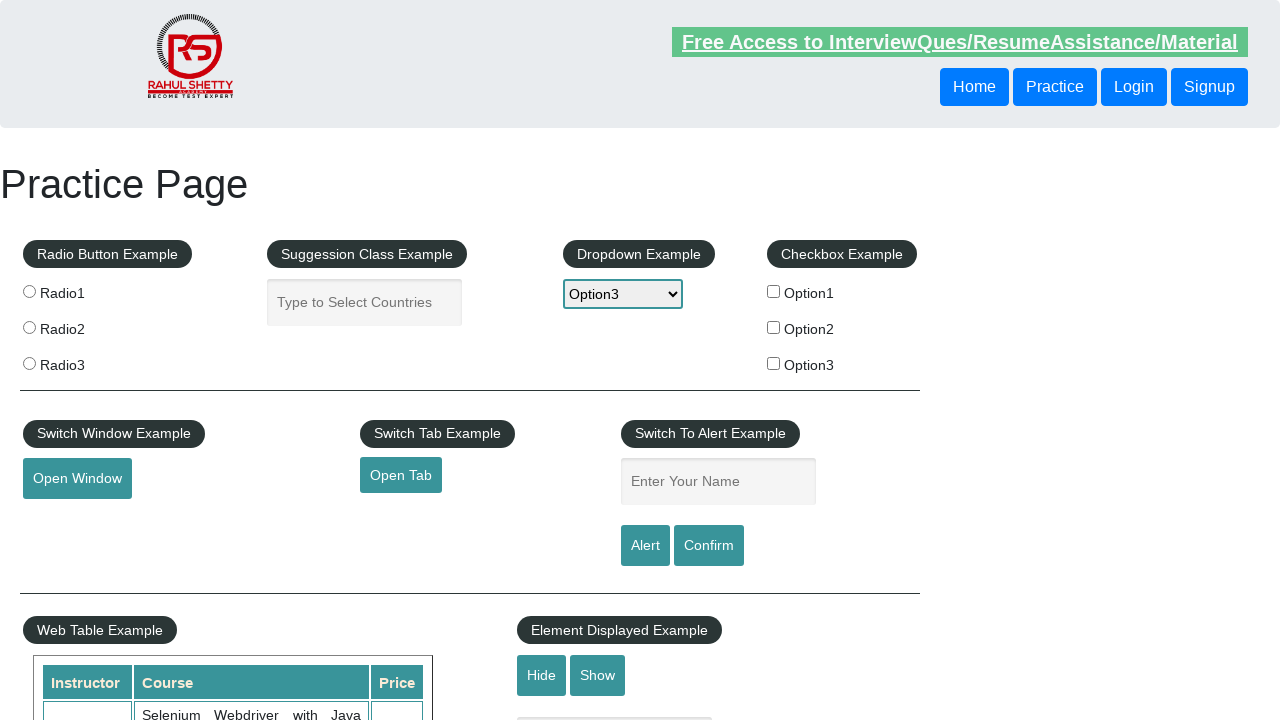